Tests a mobile-friendly web page by clicking through various information sections including resolution, location, details, and timezone buttons.

Starting URL: https://mfml.in/api/getInfo

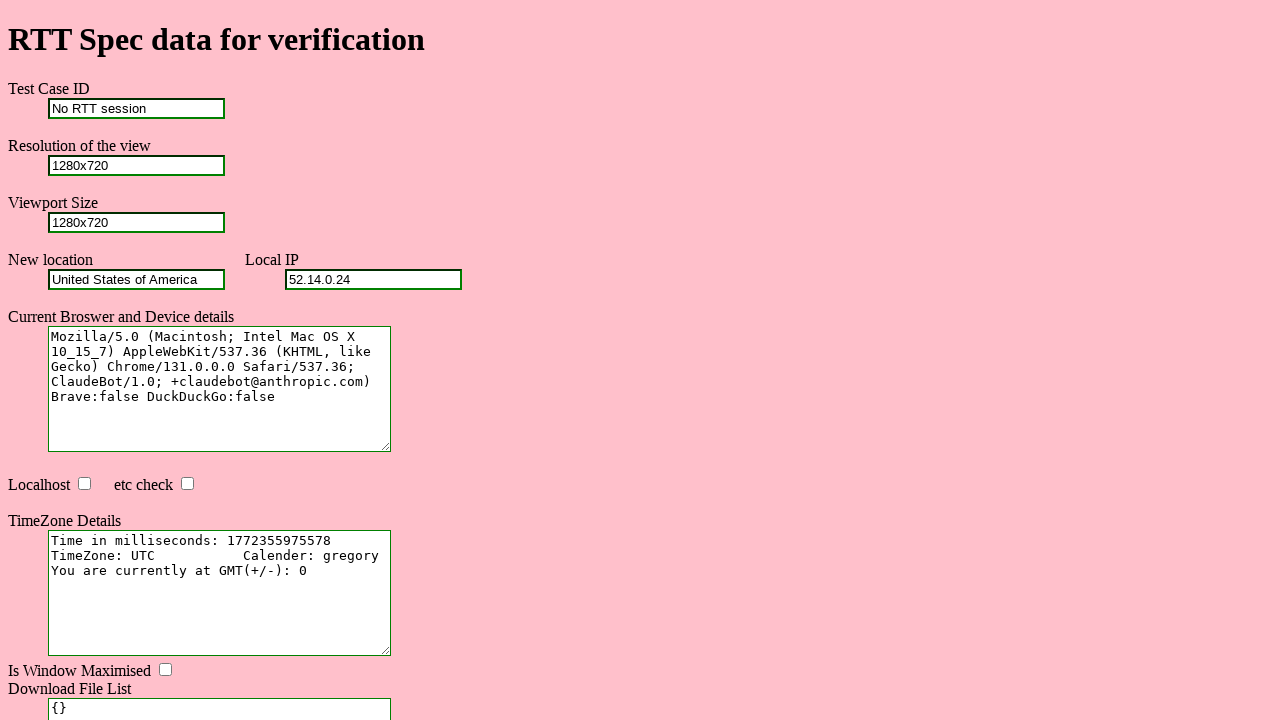

Resolution button became visible
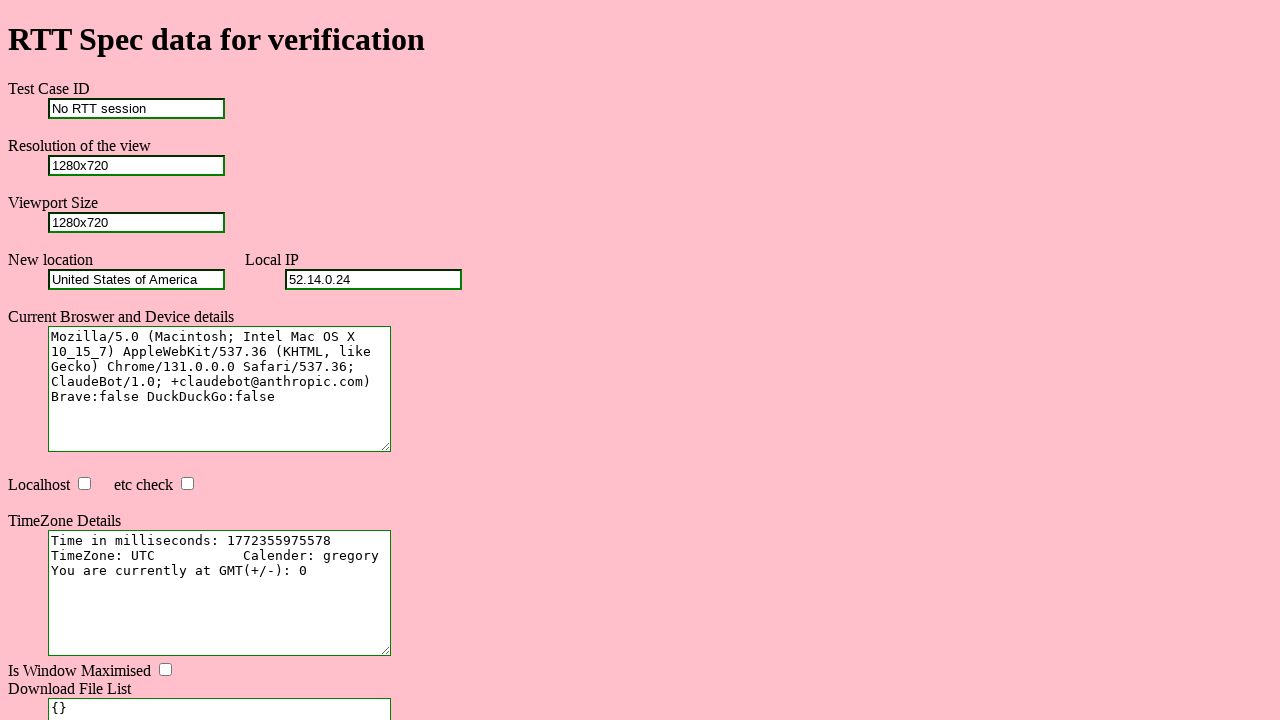

Clicked resolution button at (136, 165) on #resolution
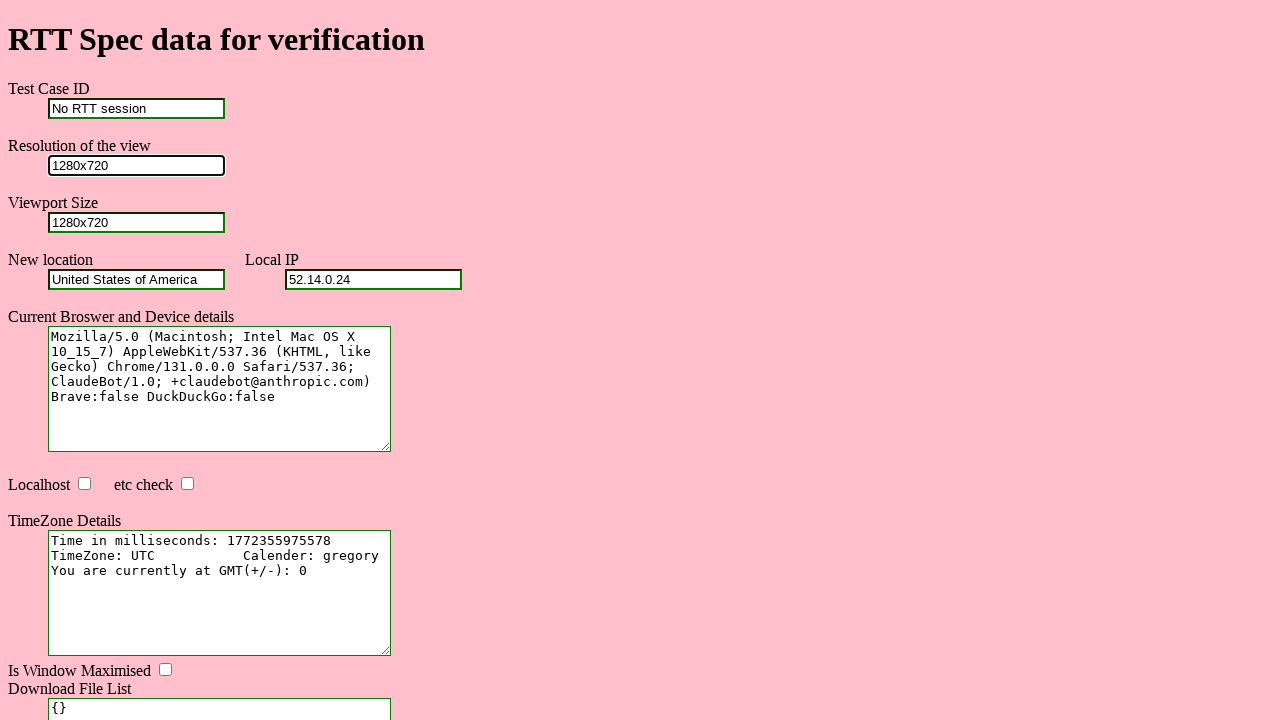

Location button became visible
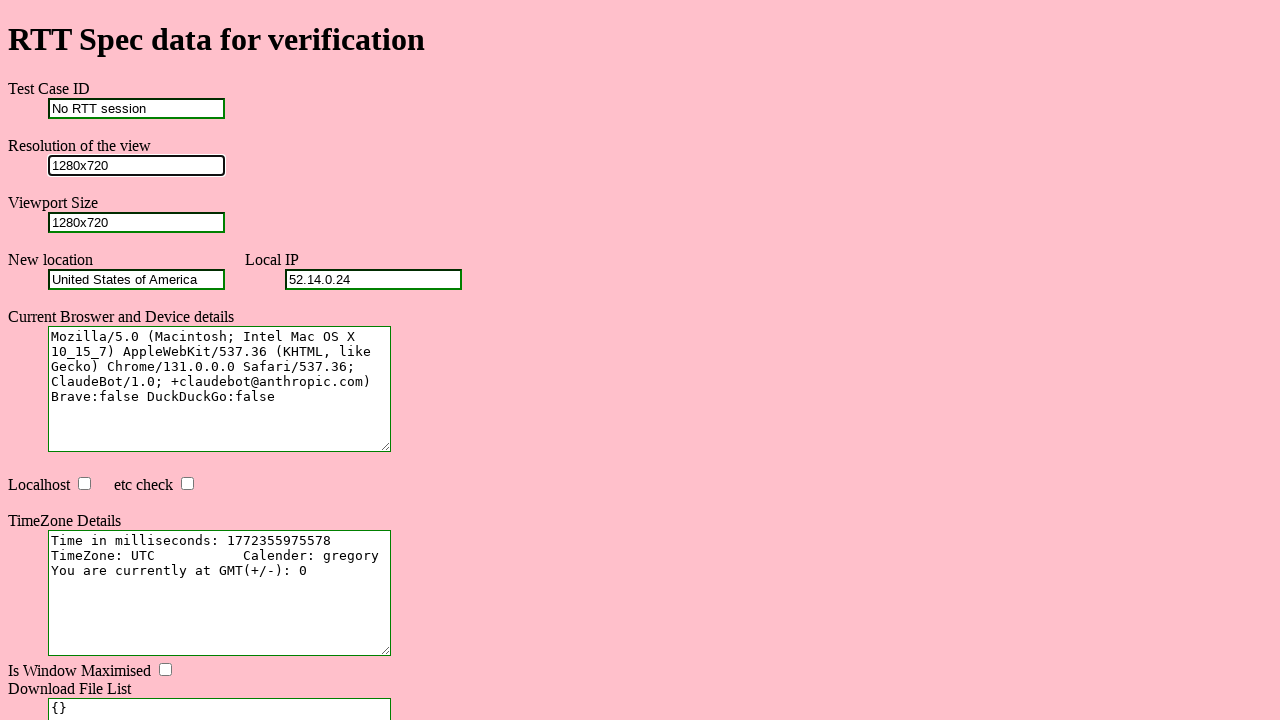

Clicked location button at (136, 279) on #location
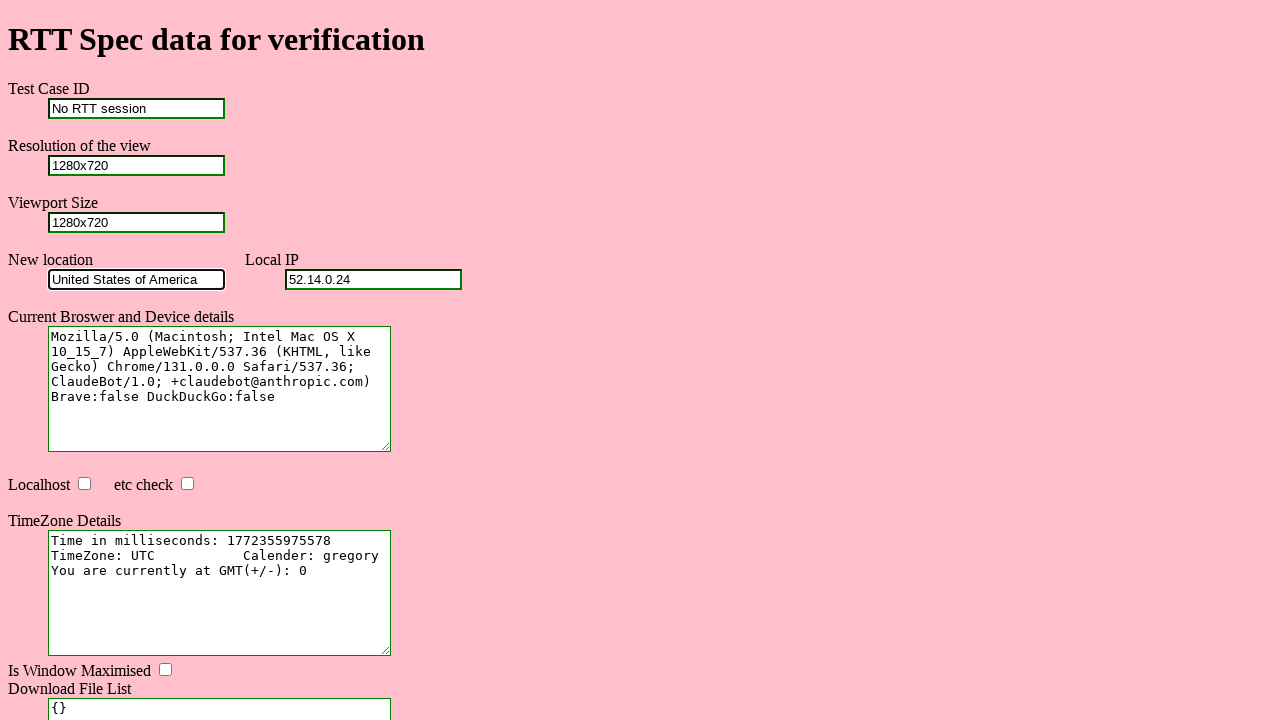

Details button became visible
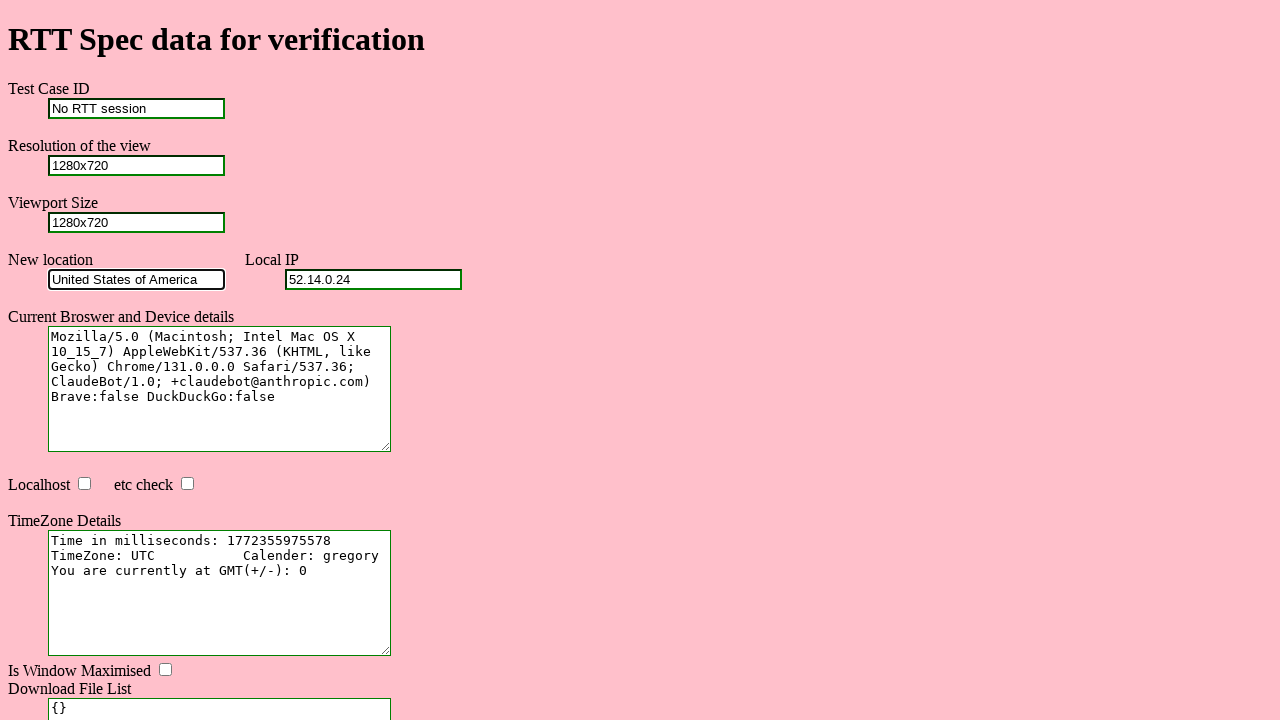

Clicked details button at (220, 389) on #details
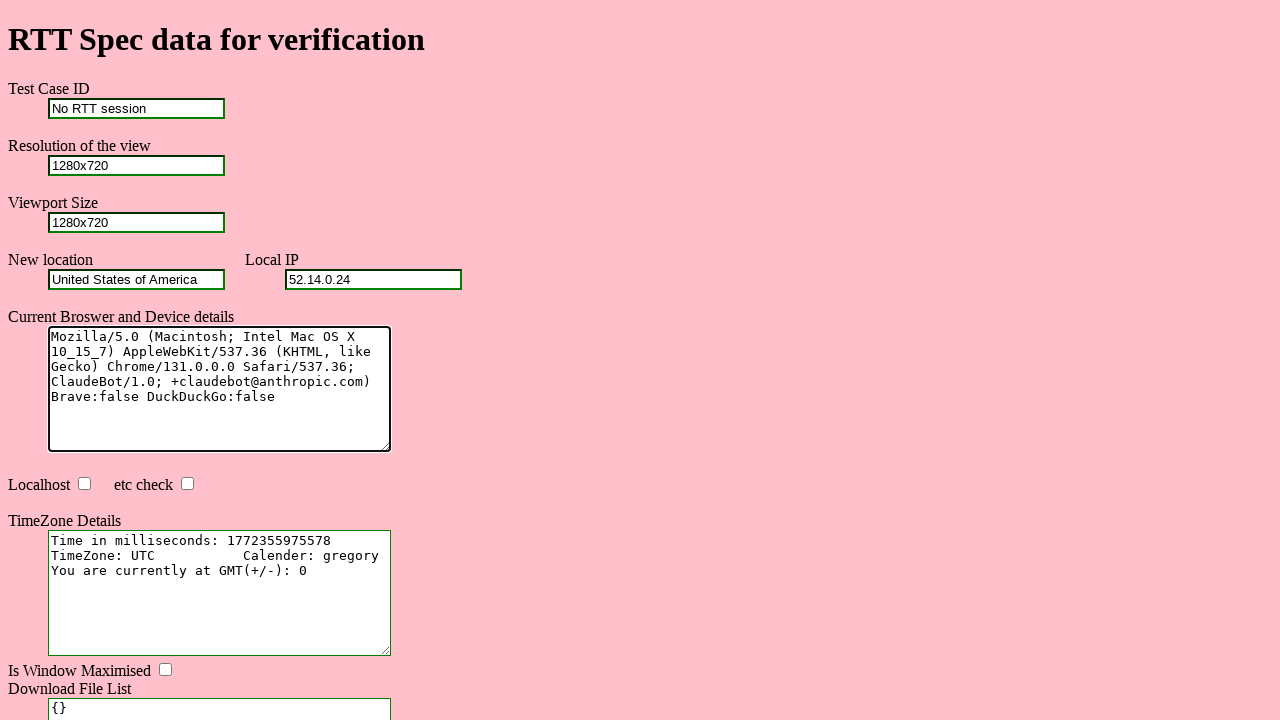

Timezone button became visible
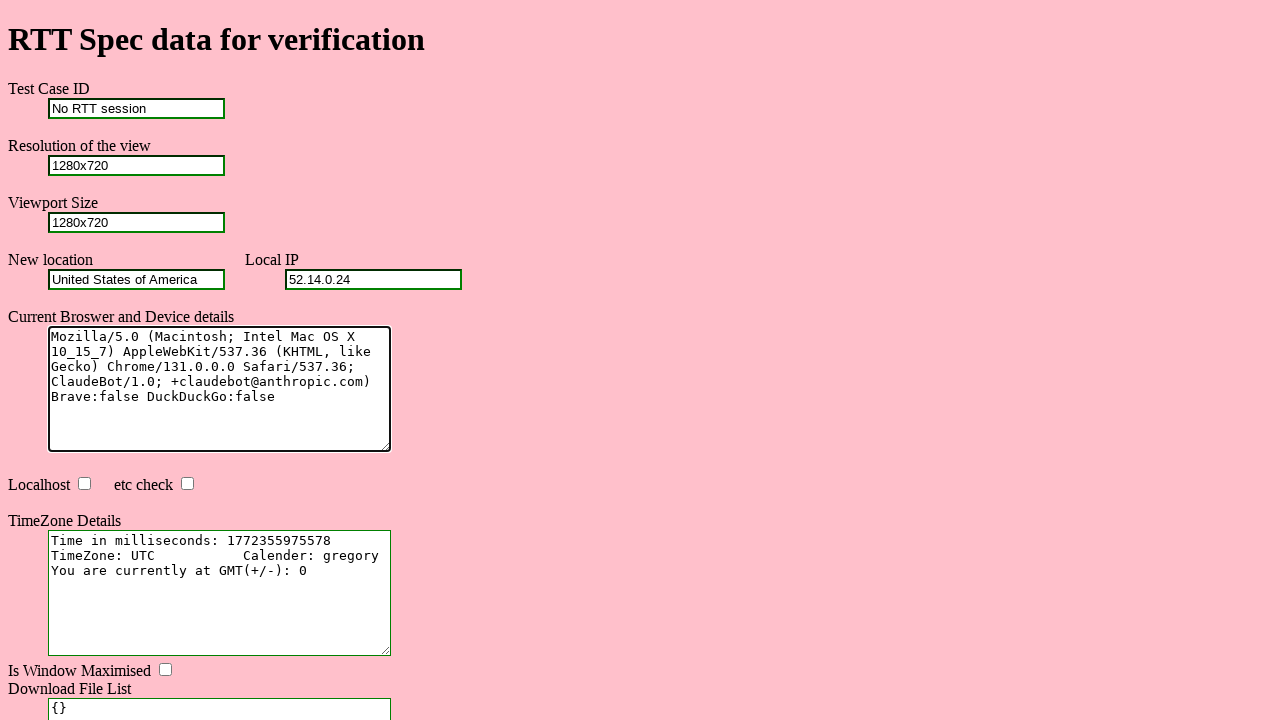

Clicked timezone button at (220, 593) on #timezone
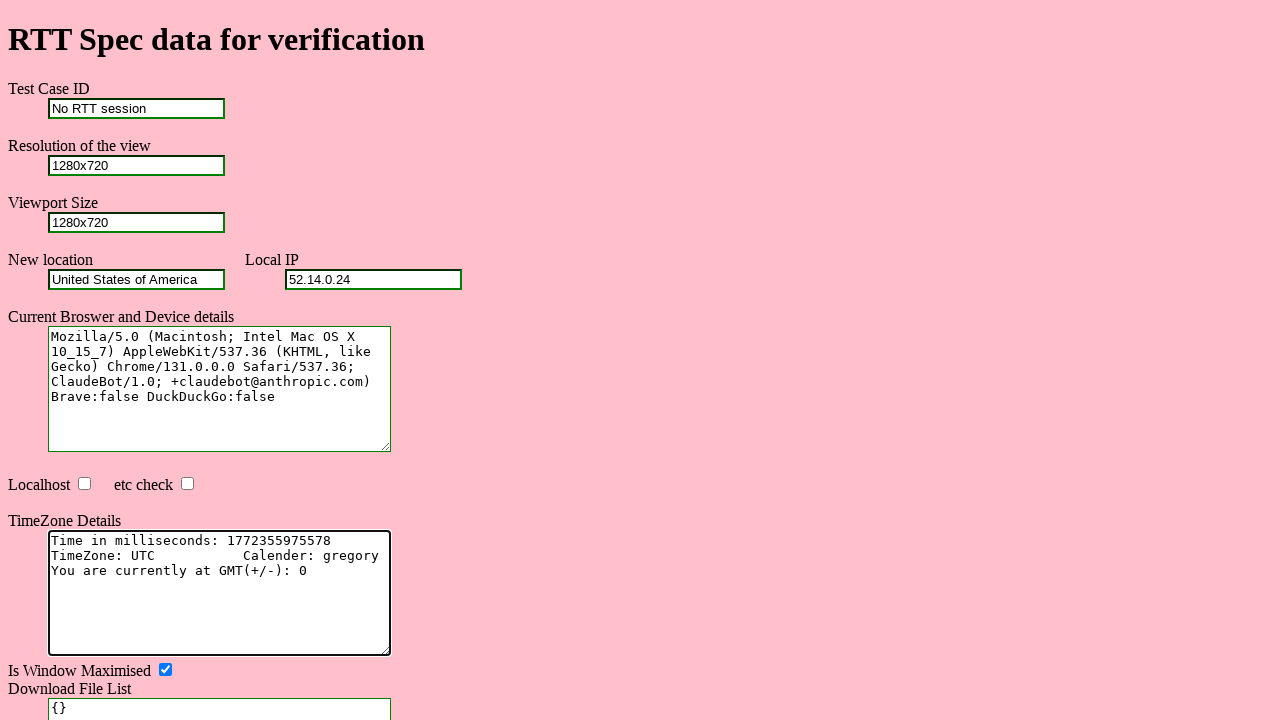

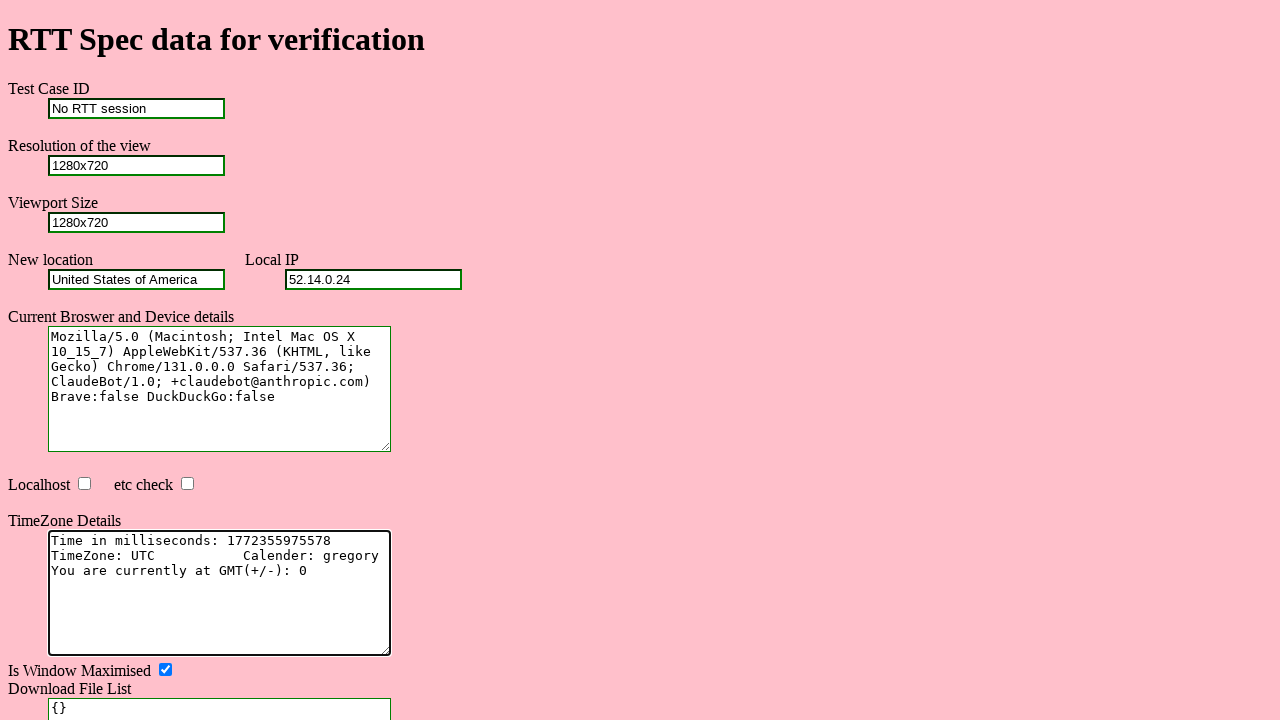